Tests multiple value autocomplete functionality by entering several color names (Red, Blue, Green) into the multi-select autocomplete input field

Starting URL: https://demoqa.com/auto-complete

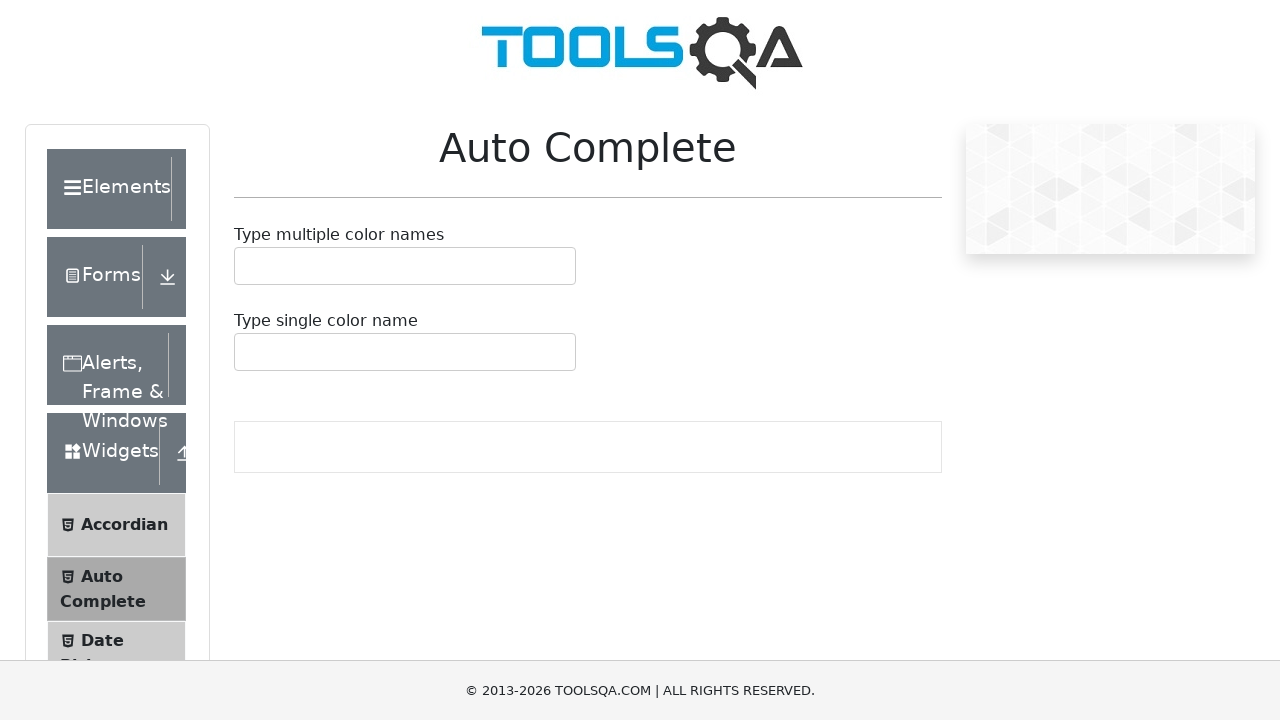

Filled multiple autocomplete input with 'Red' on #autoCompleteMultipleInput
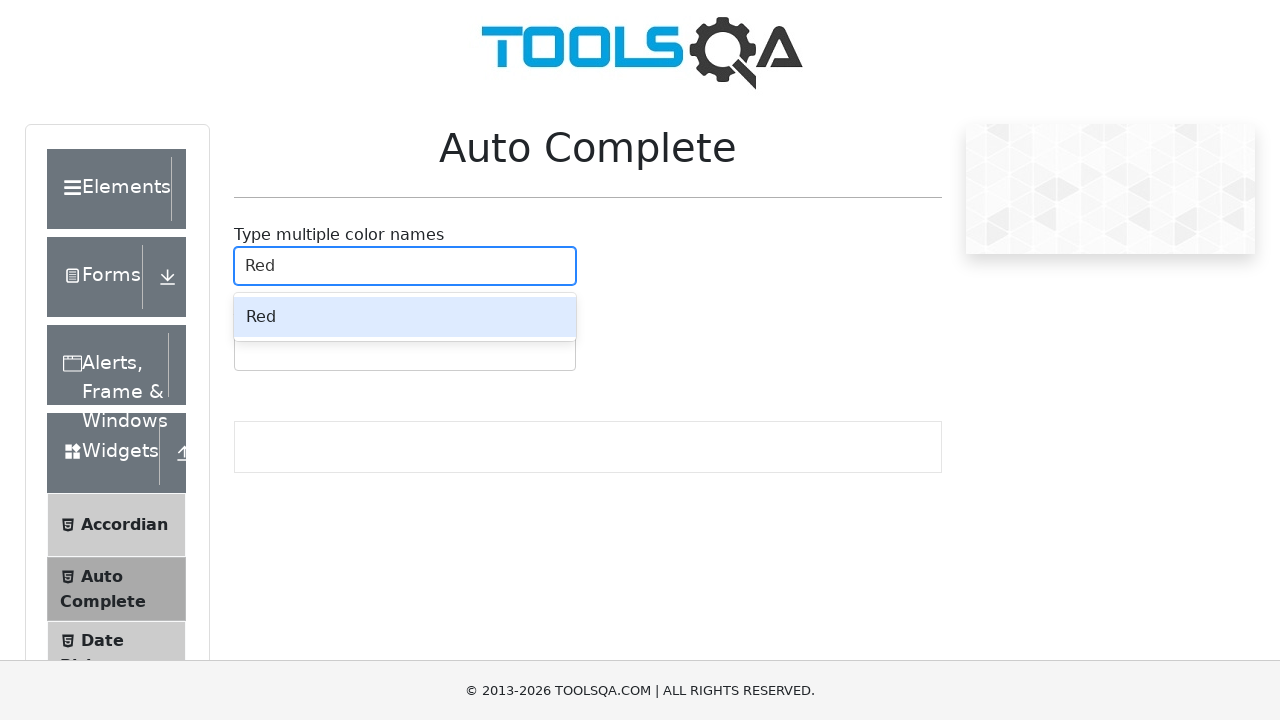

Autocomplete options appeared after typing 'Red'
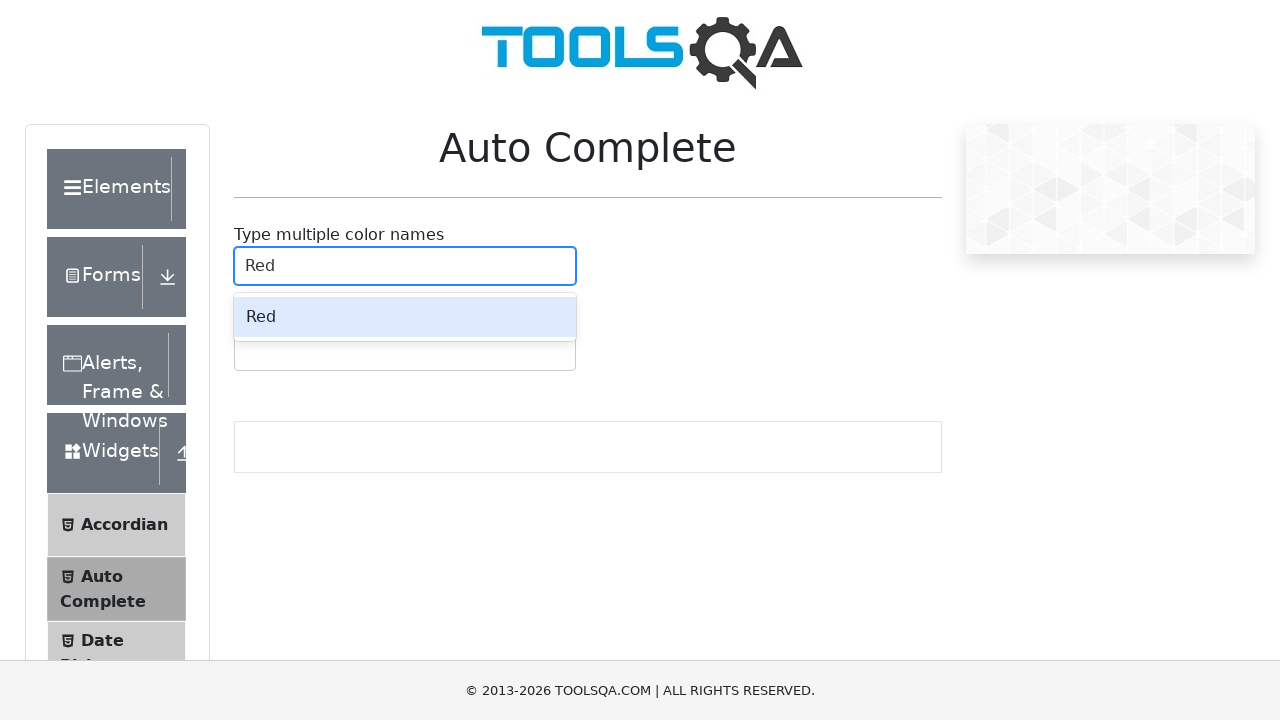

Selected 'Red' from autocomplete dropdown at (405, 317) on .auto-complete__option >> text=Red
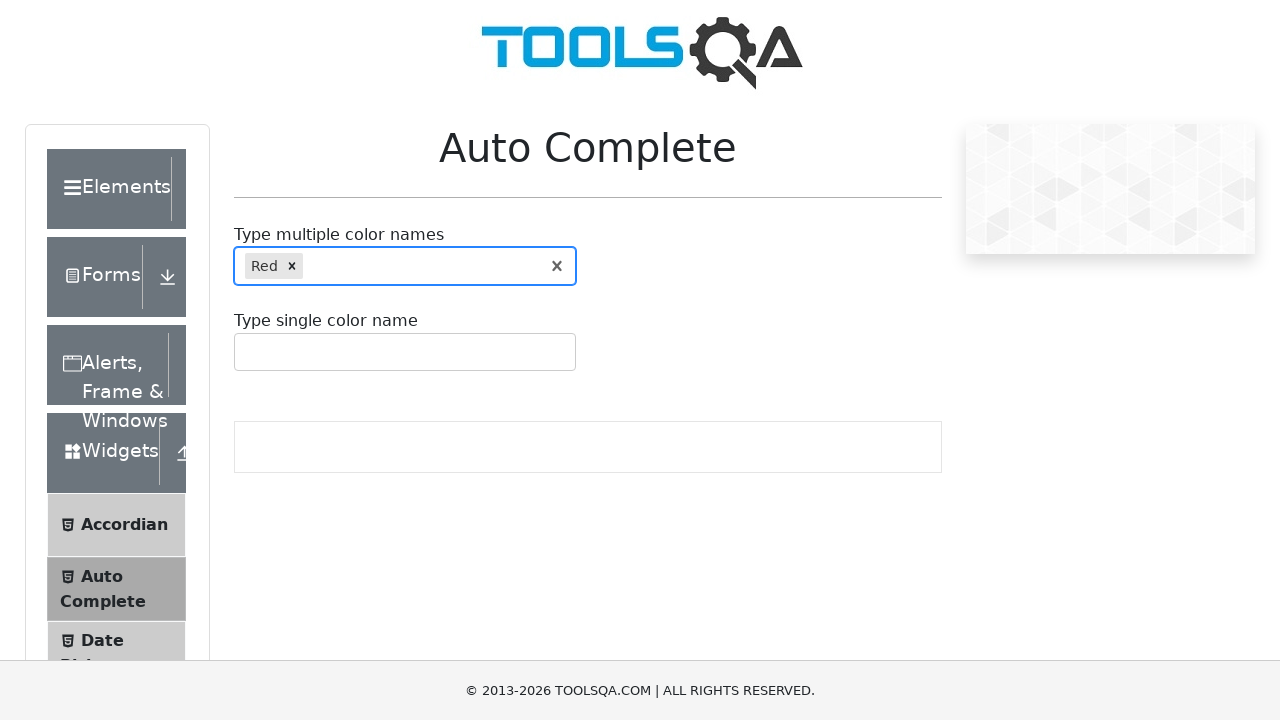

Filled multiple autocomplete input with 'Blue' on #autoCompleteMultipleInput
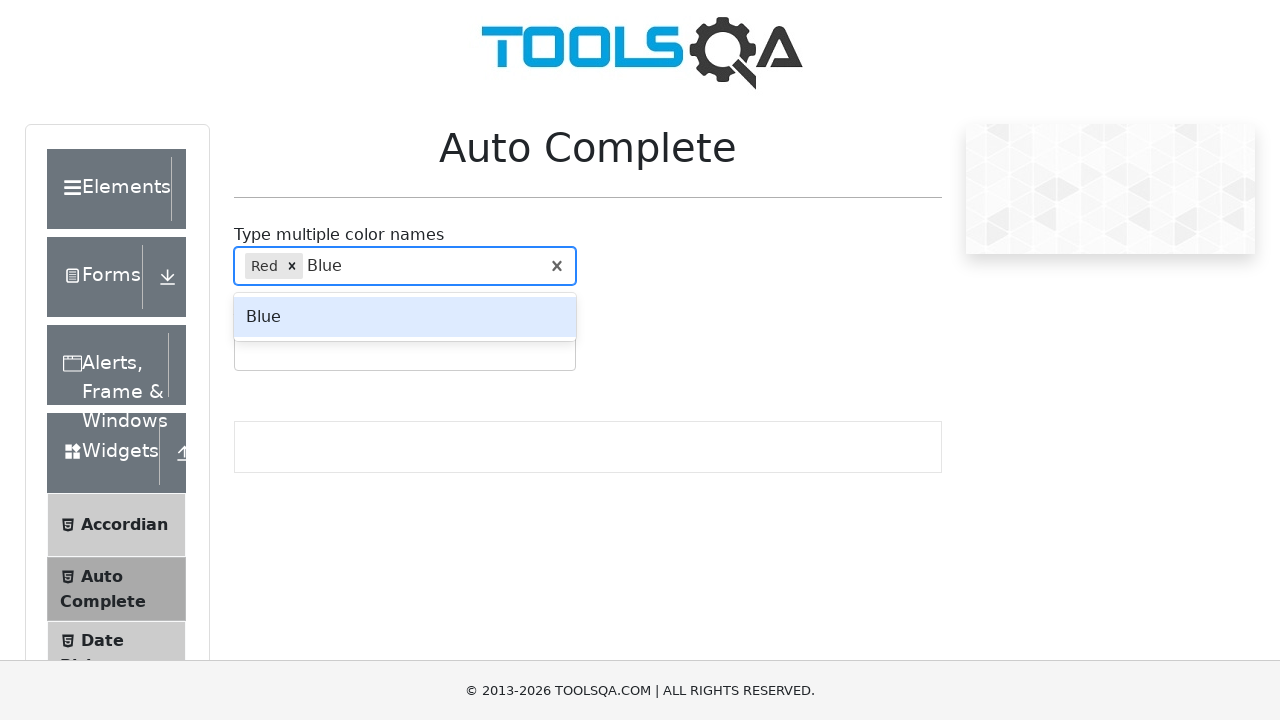

Autocomplete options appeared after typing 'Blue'
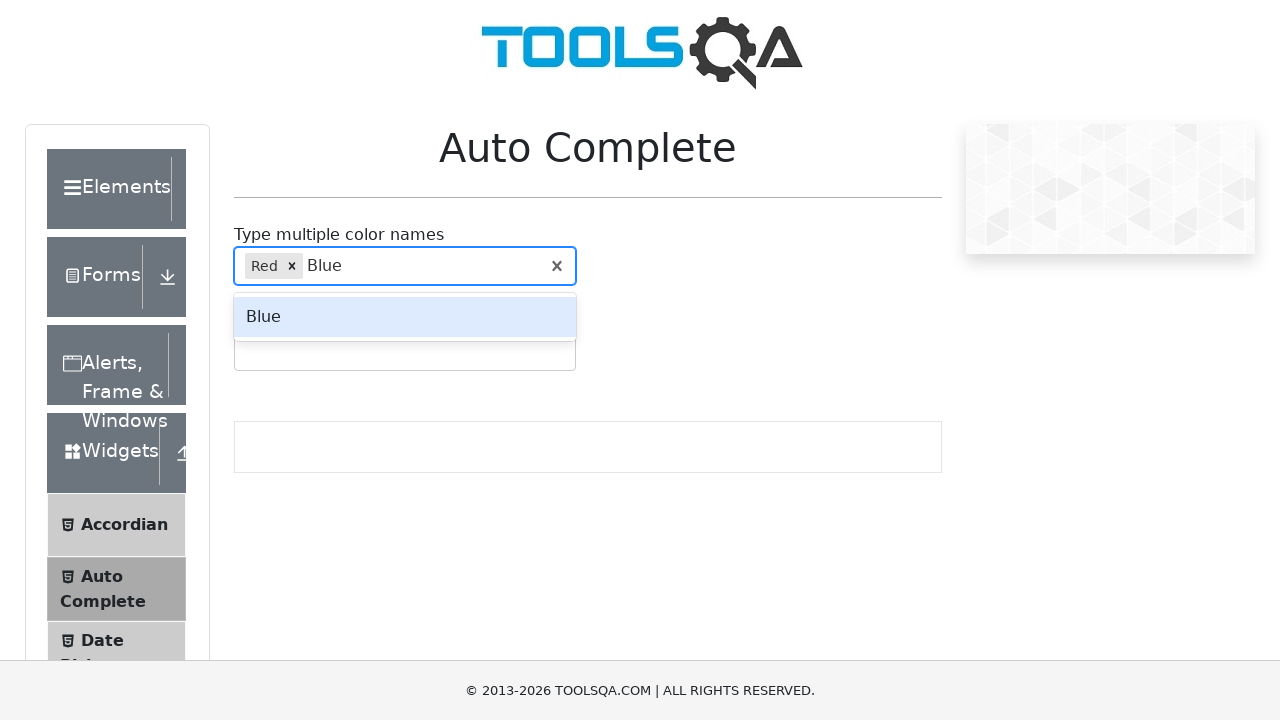

Selected 'Blue' from autocomplete dropdown at (405, 317) on .auto-complete__option >> text=Blue
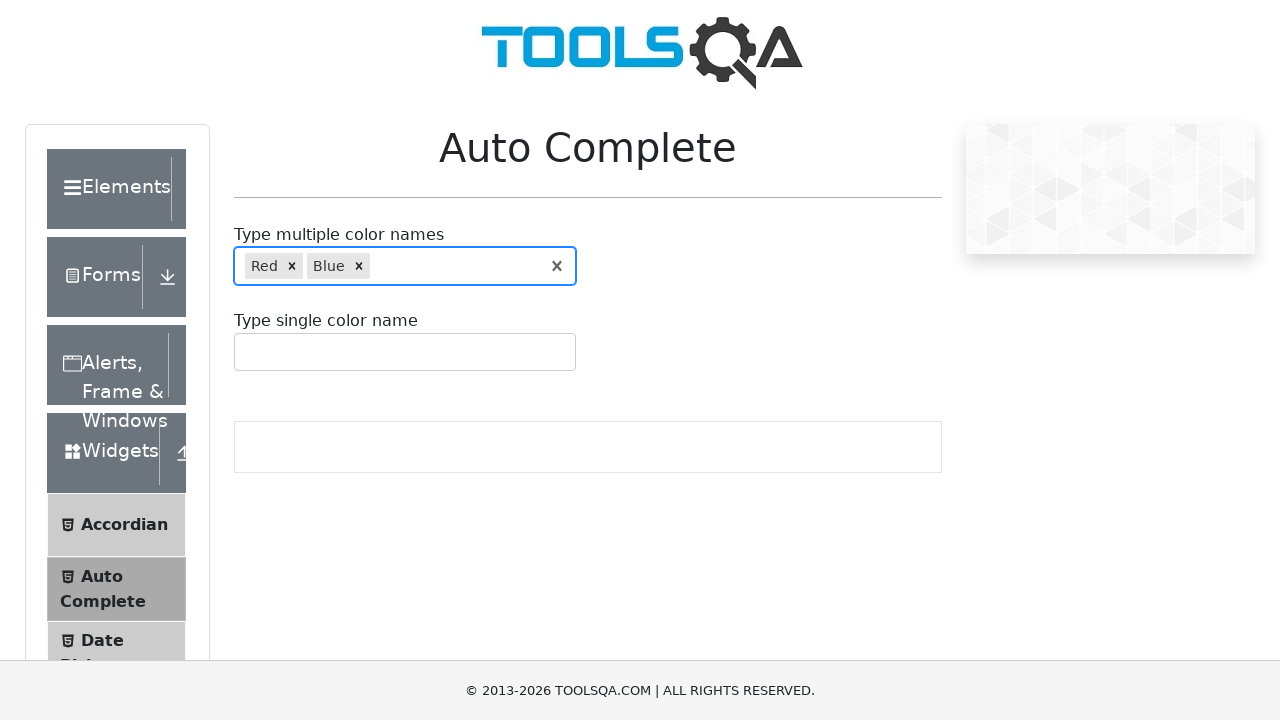

Filled multiple autocomplete input with 'Green' on #autoCompleteMultipleInput
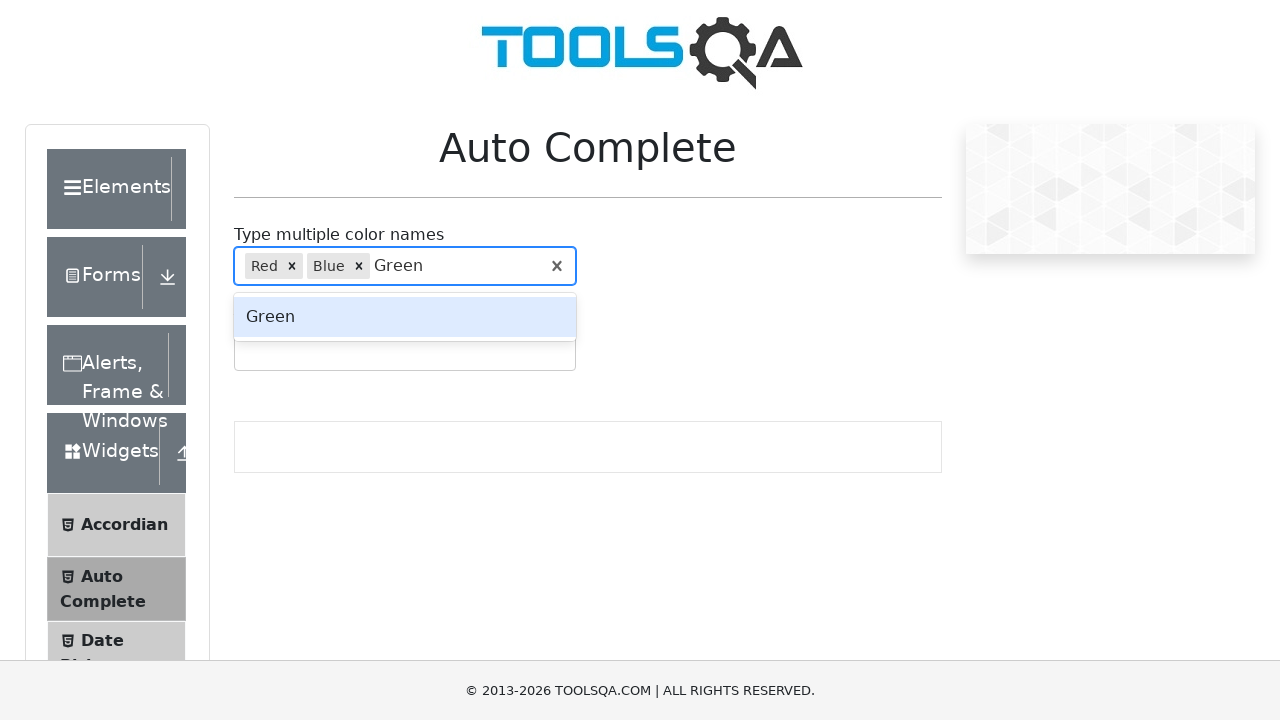

Autocomplete options appeared after typing 'Green'
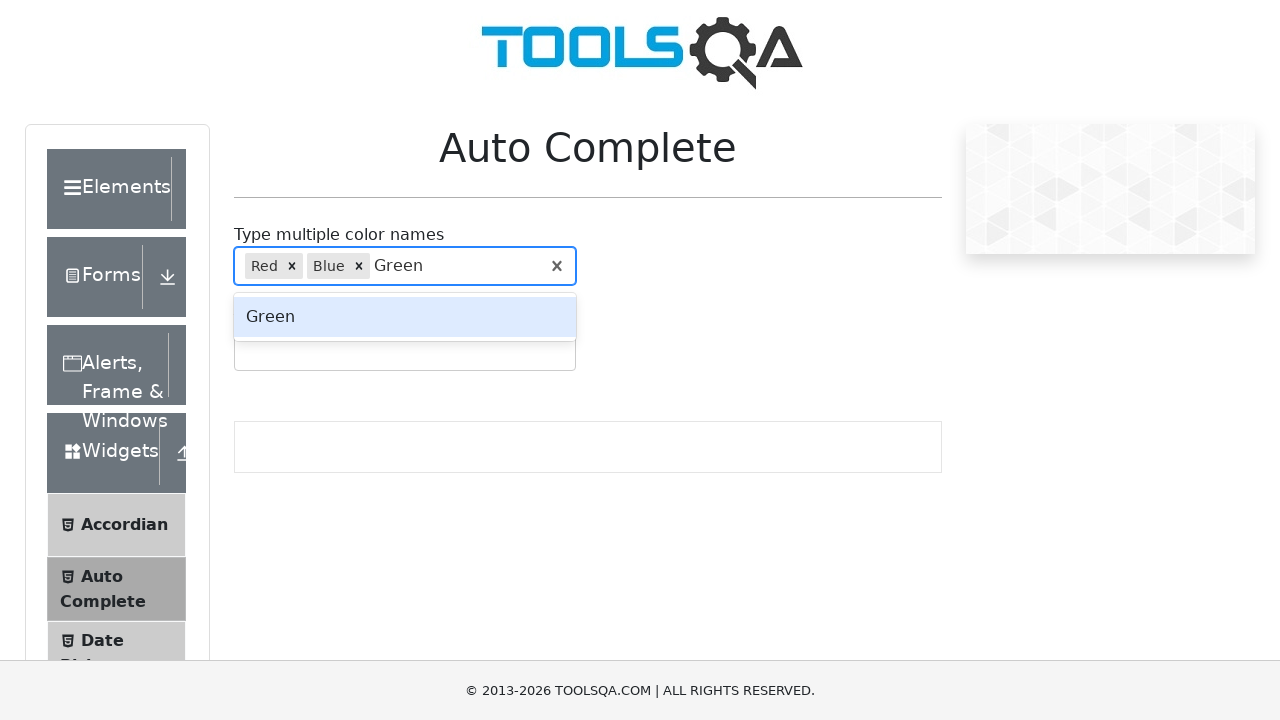

Selected 'Green' from autocomplete dropdown at (405, 317) on .auto-complete__option >> text=Green
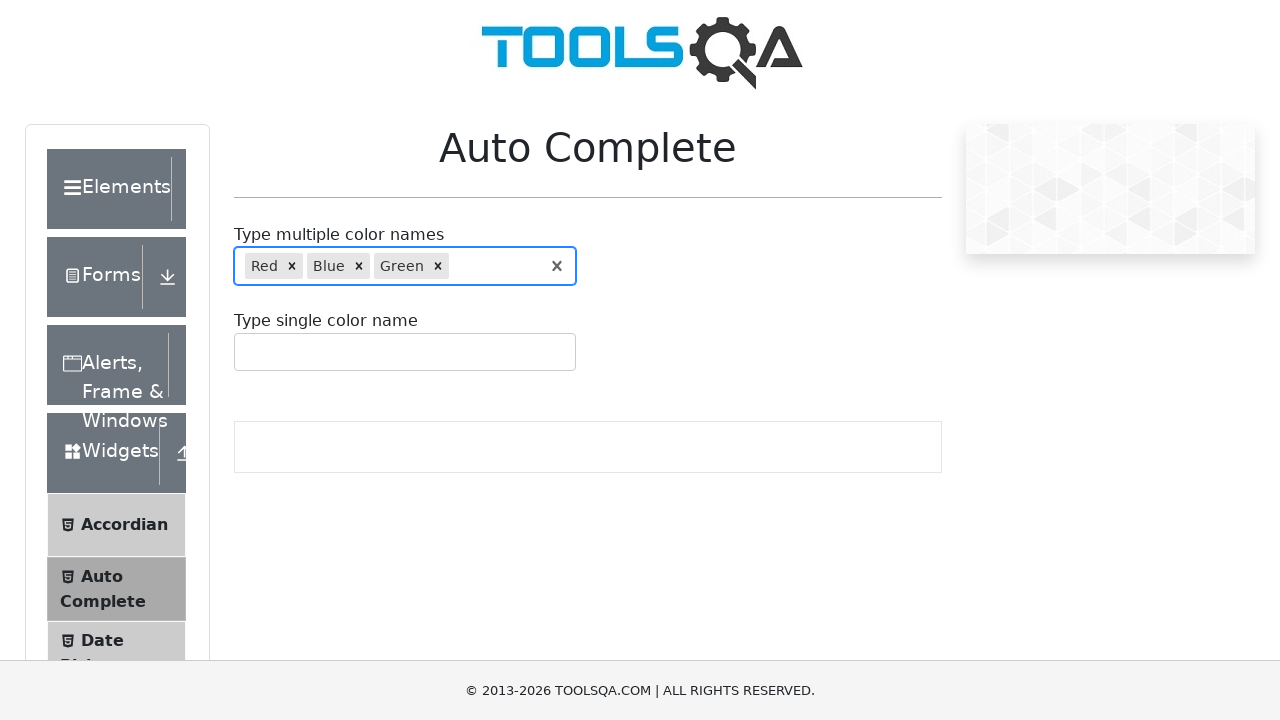

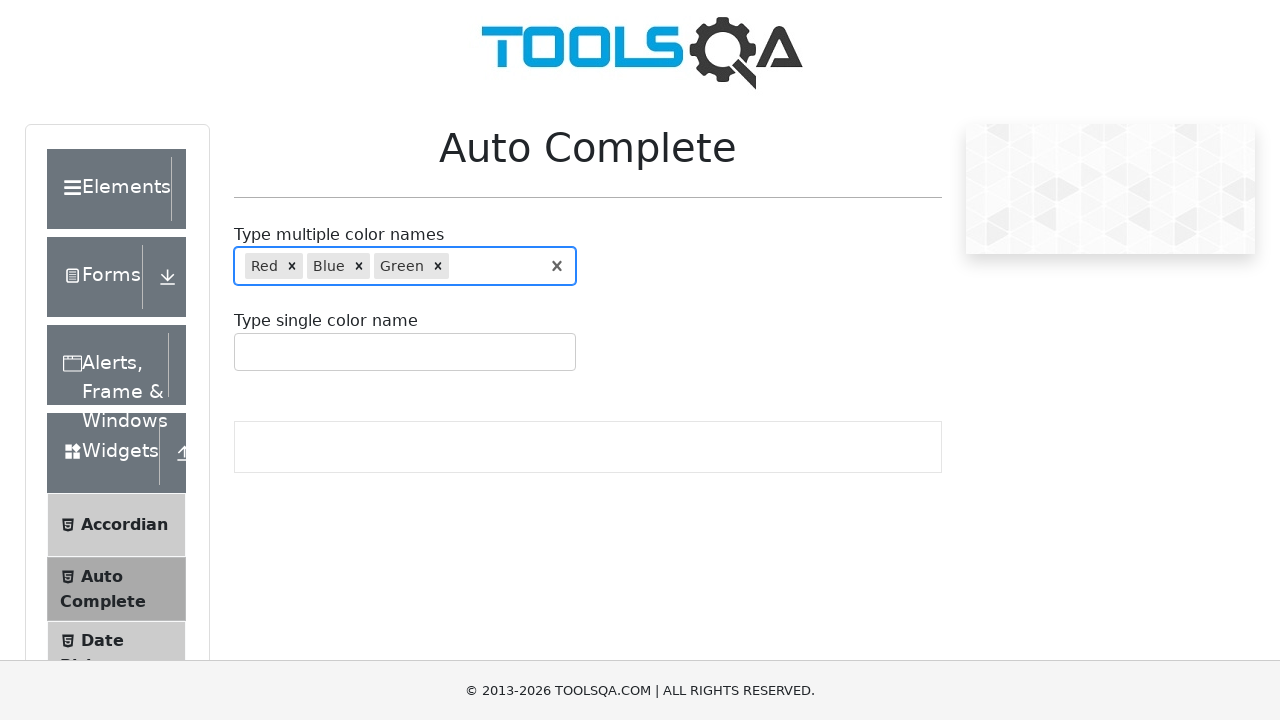